Tests a math challenge form by reading a displayed value, calculating a mathematical result (log of absolute value of 12*sin(x)), filling in the answer, selecting checkbox and radio button options, and submitting the form.

Starting URL: http://suninjuly.github.io/math.html

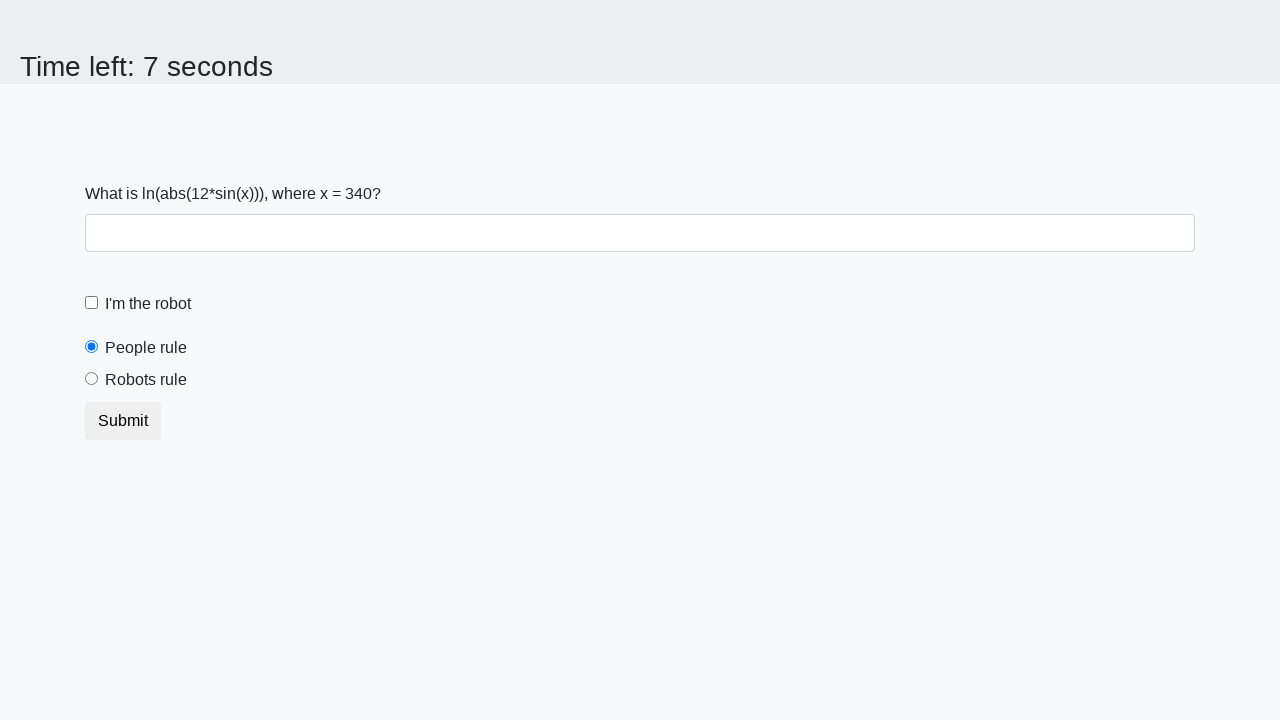

Located the input value element on the page
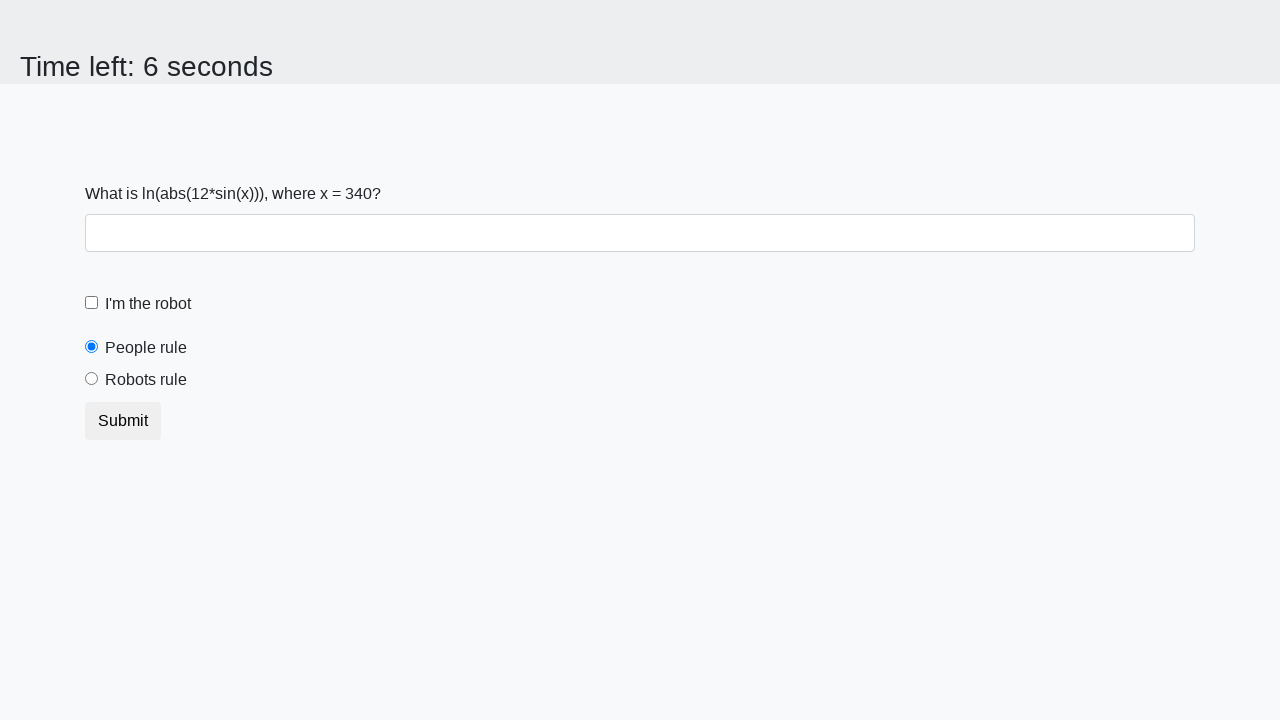

Retrieved the displayed value from input_value element
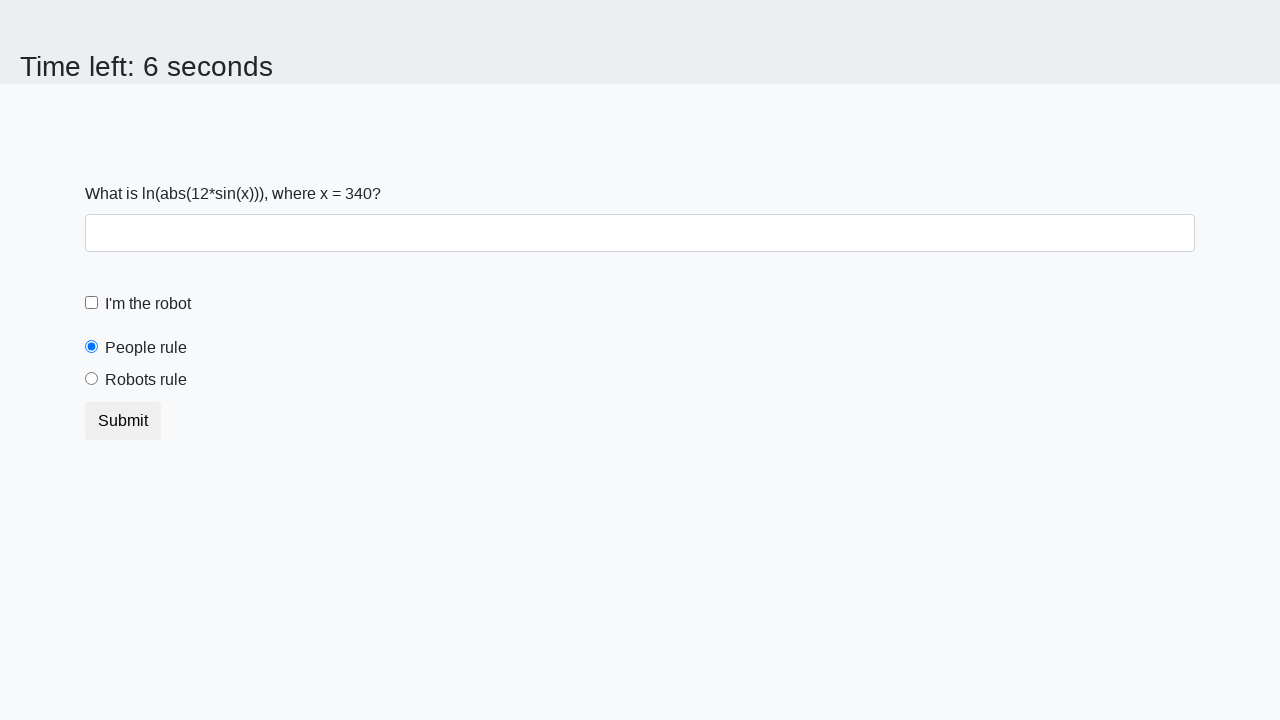

Calculated the answer using log of absolute value of 12*sin(x)
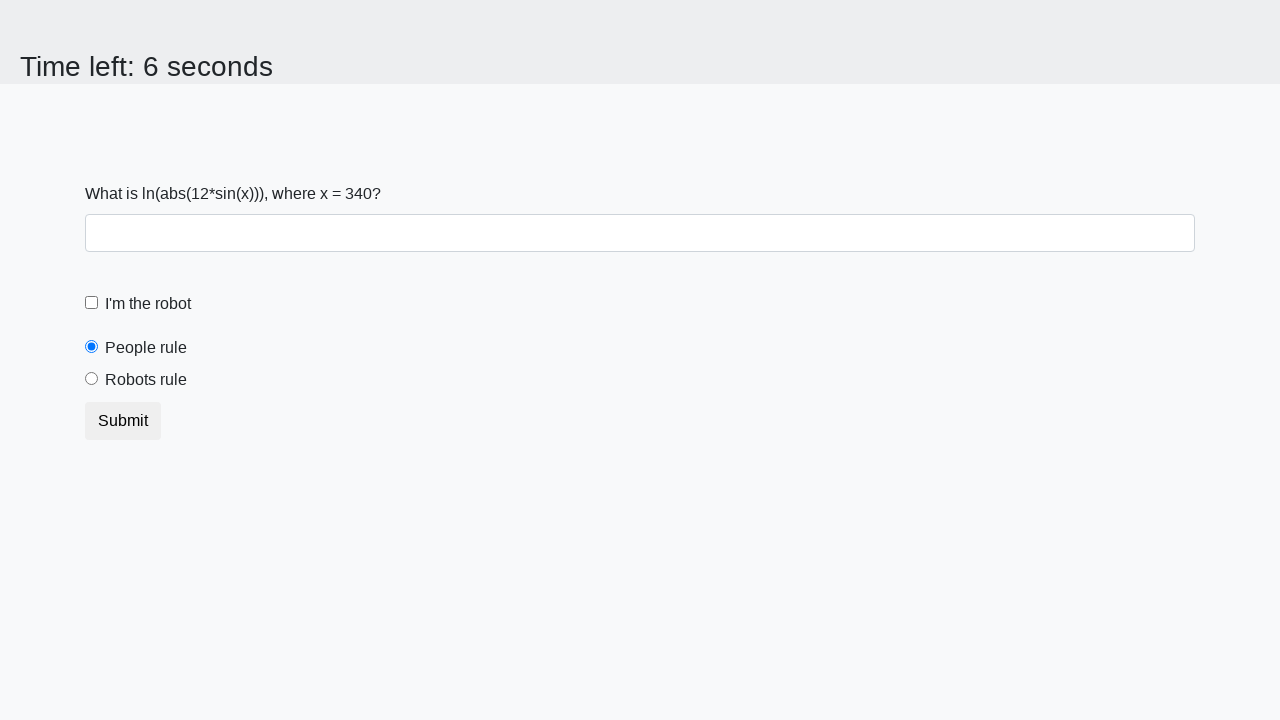

Filled the answer field with the calculated result on #answer
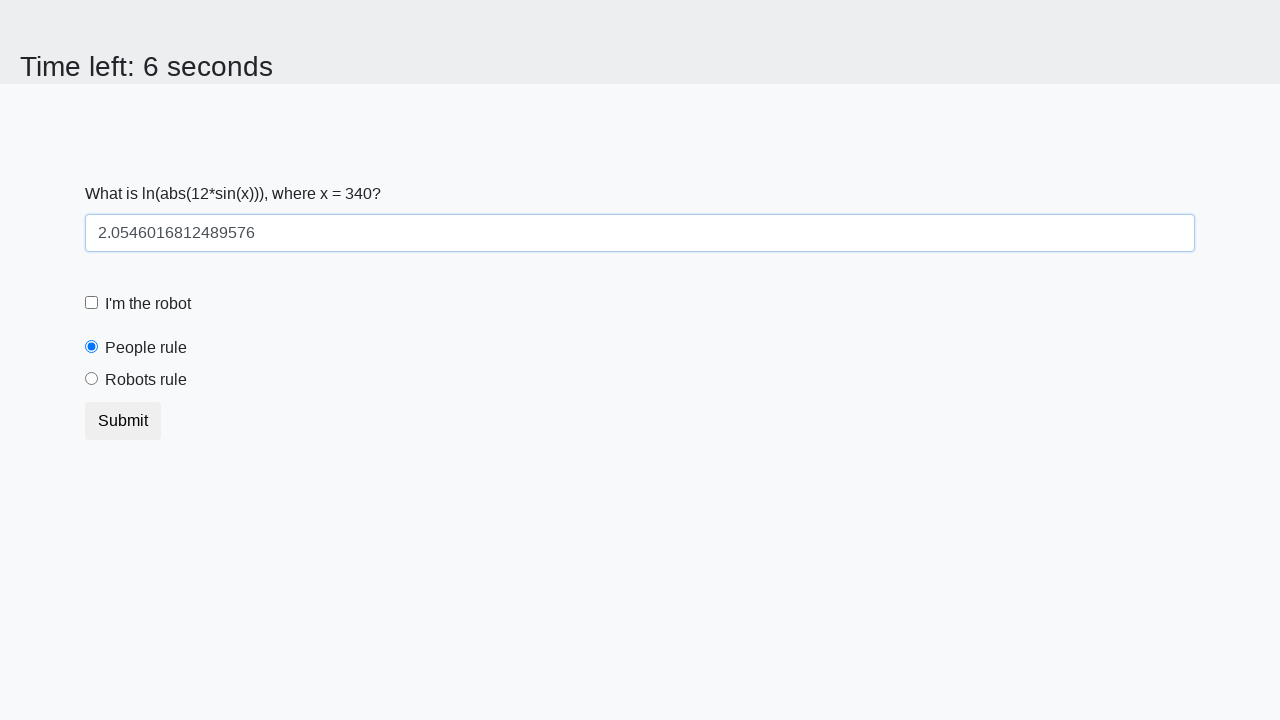

Clicked the checkbox option at (92, 303) on div input[type='checkbox']
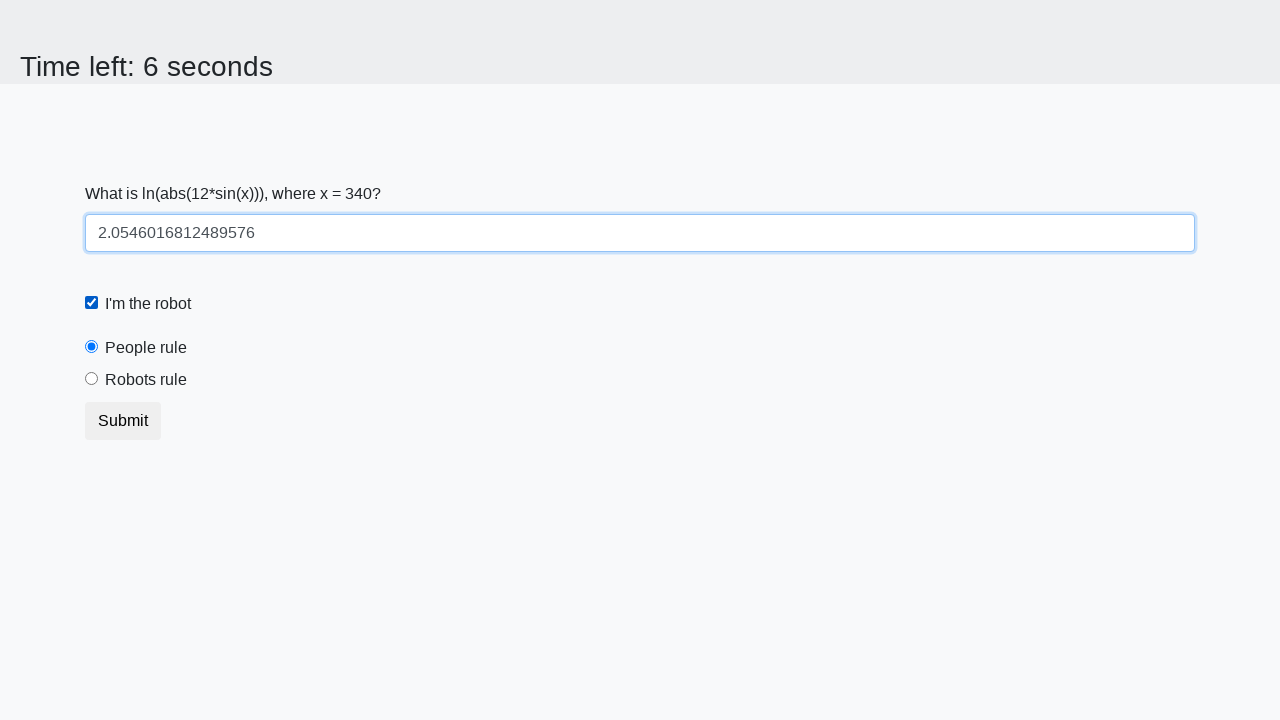

Selected the robots radio button at (92, 379) on div input[value='robots']
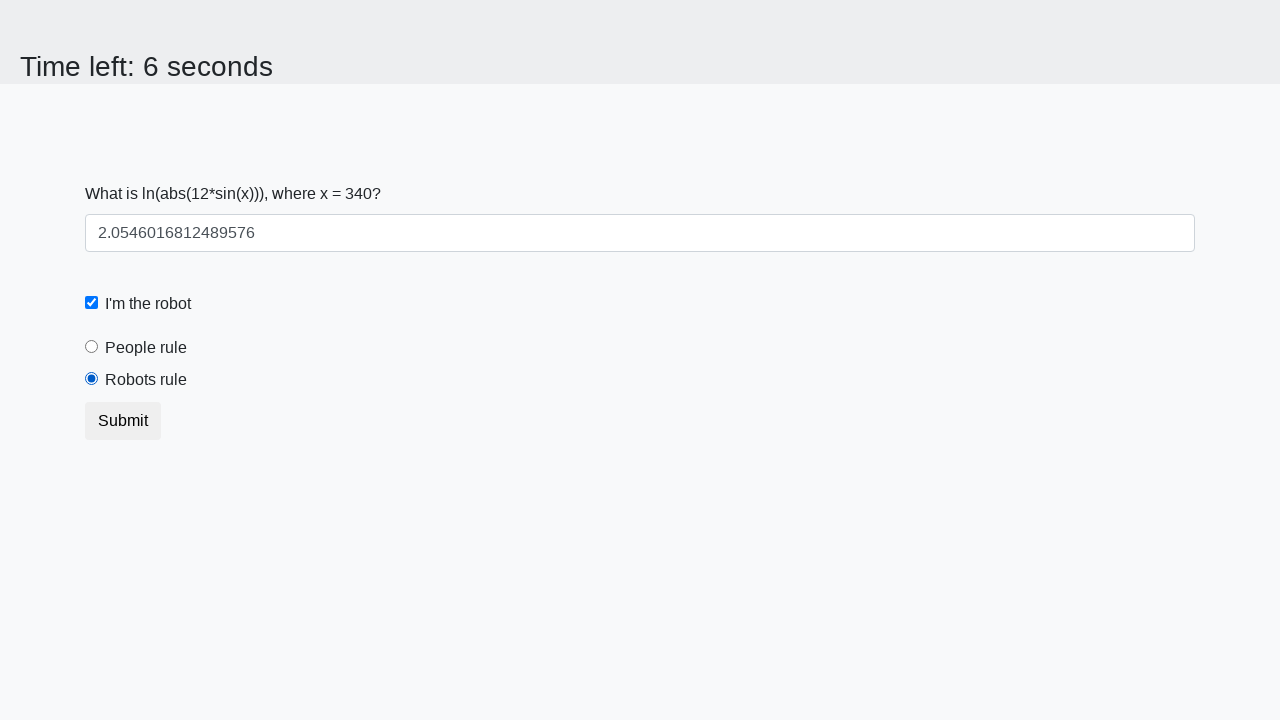

Clicked the submit button to submit the form at (123, 421) on div button[type='submit']
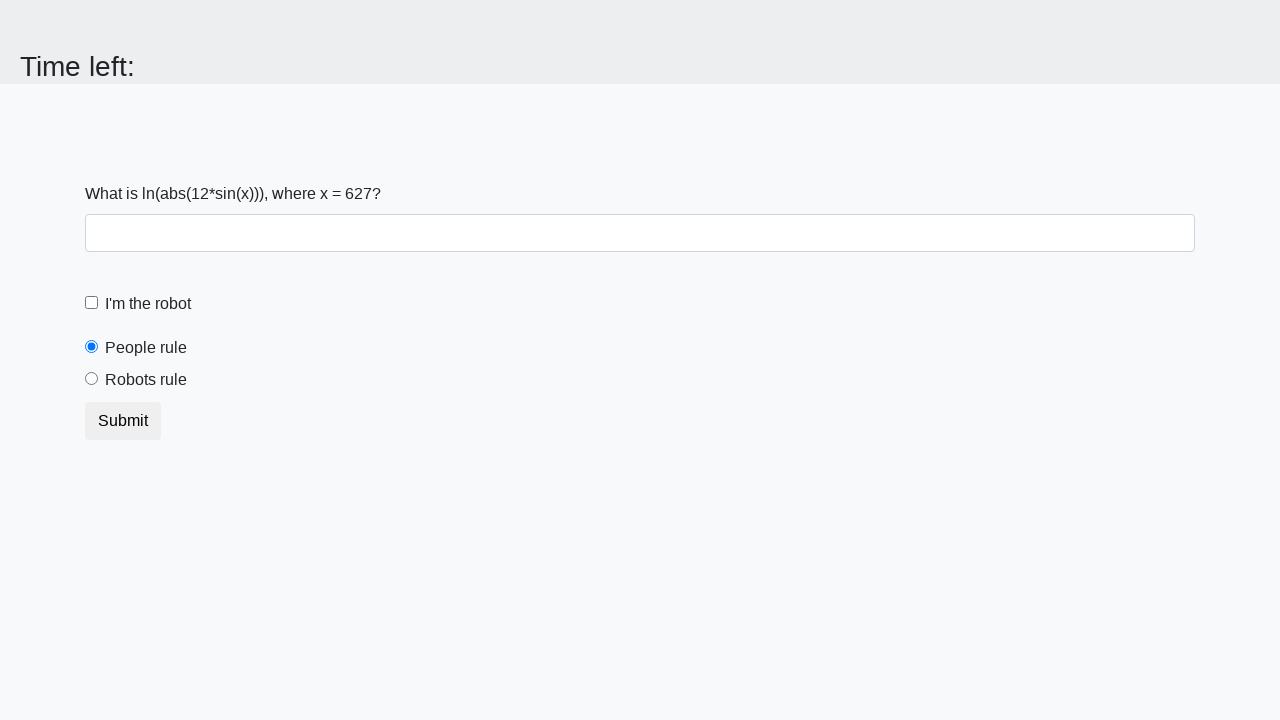

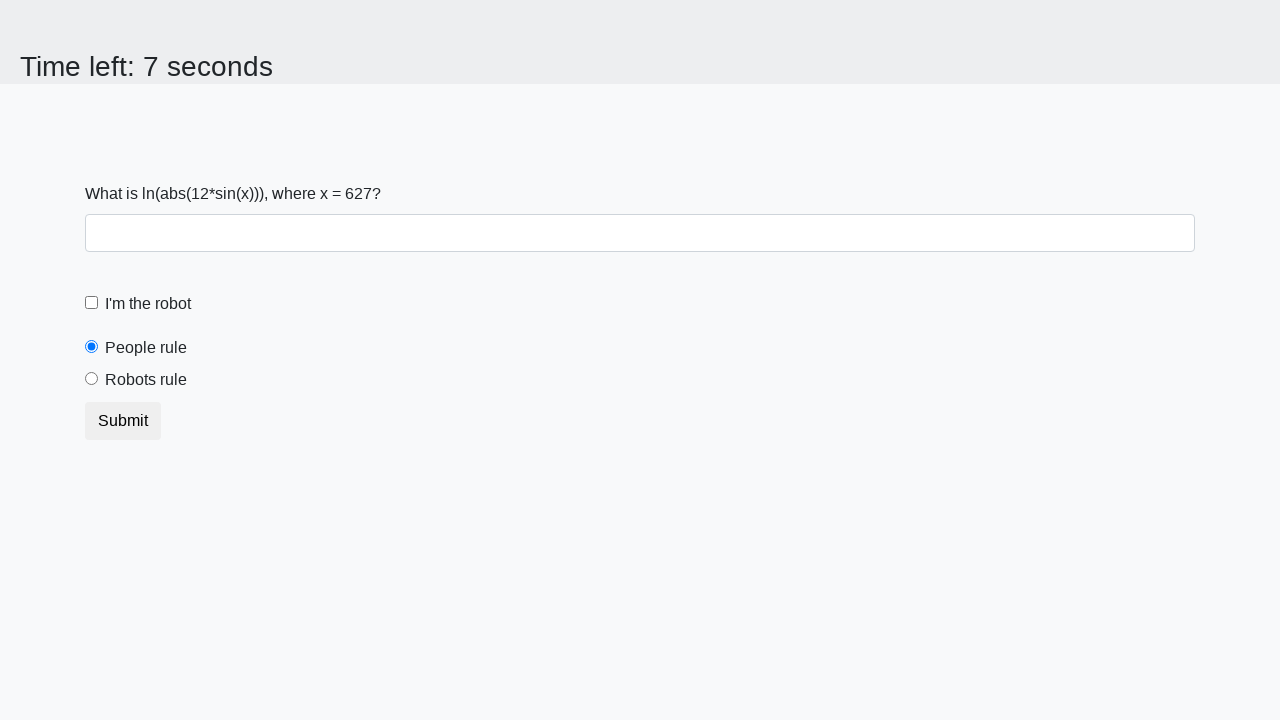